Tests a text box form by filling in username, email, current address, and permanent address fields, then submitting and verifying the displayed results.

Starting URL: https://demoqa.com/text-box

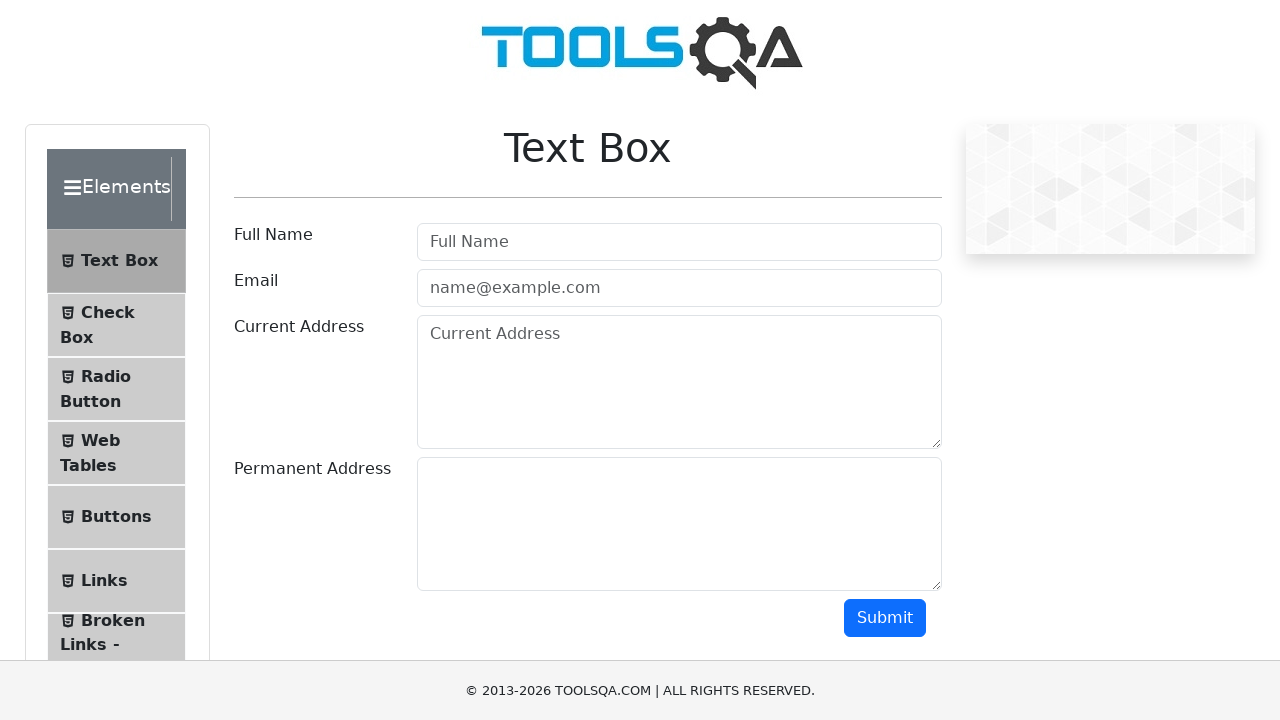

Filled username field with 'Raja' on xpath=//input[@id="userName"]
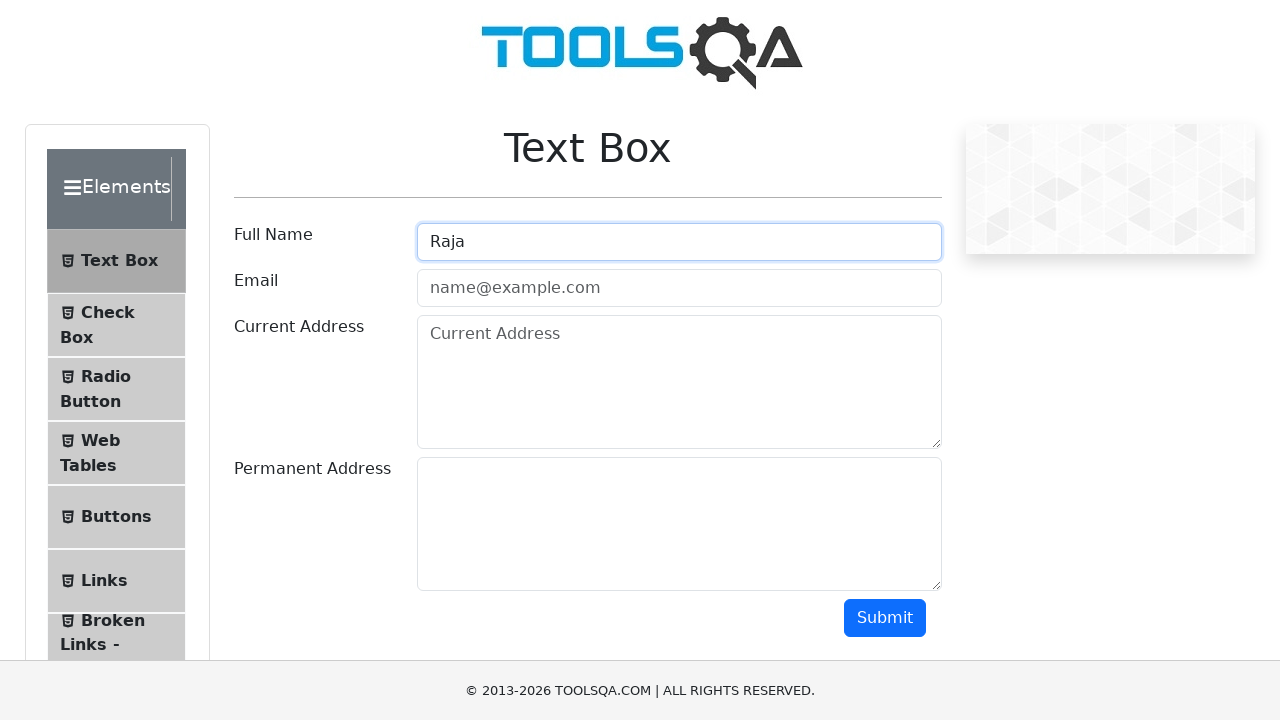

Filled email field with 'rajasimon0@gmail.com' on xpath=//input[@id="userEmail"]
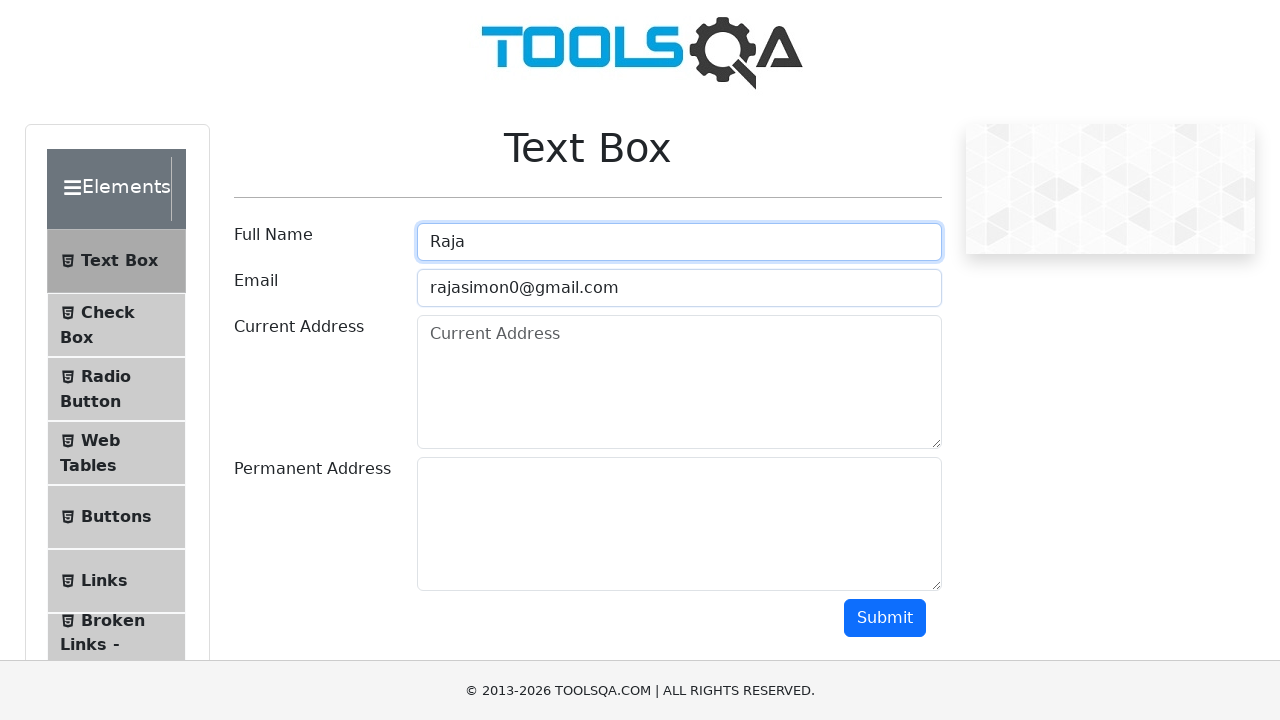

Filled current address field with 'Cadas' on xpath=//textarea[@id="currentAddress"]
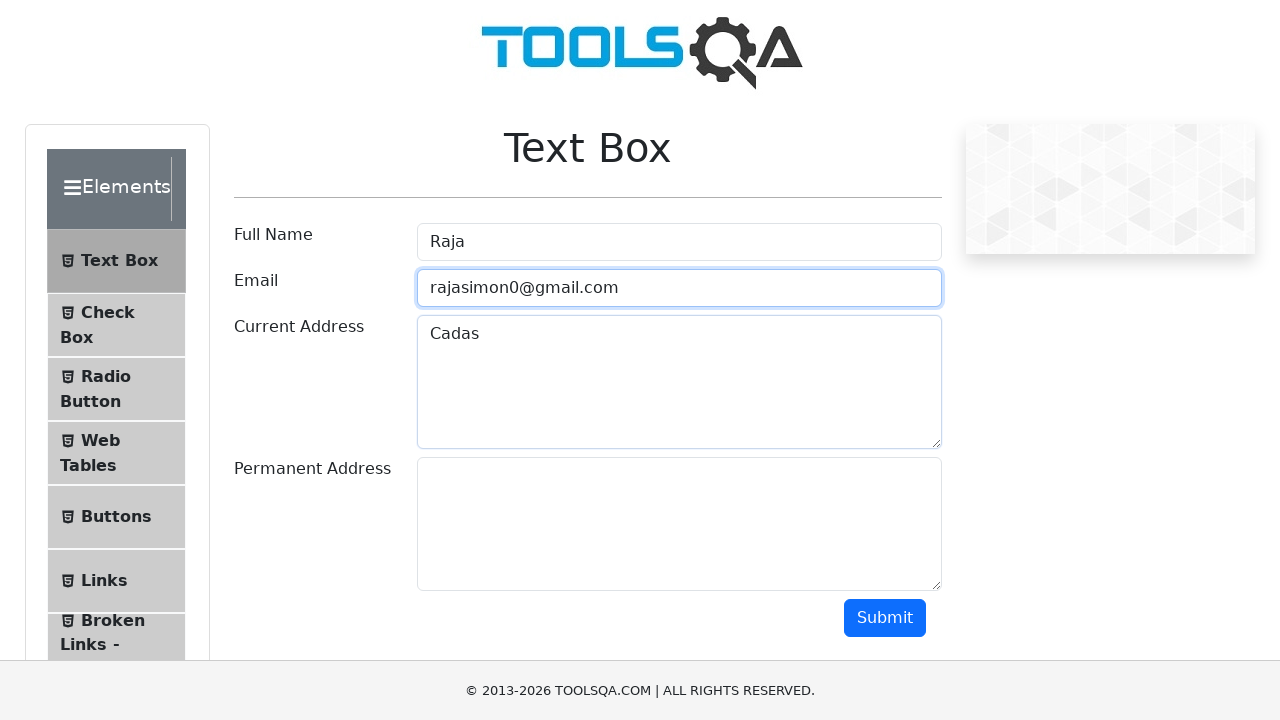

Filled permanent address field with 'Cadas' on xpath=//textarea[@id="permanentAddress"]
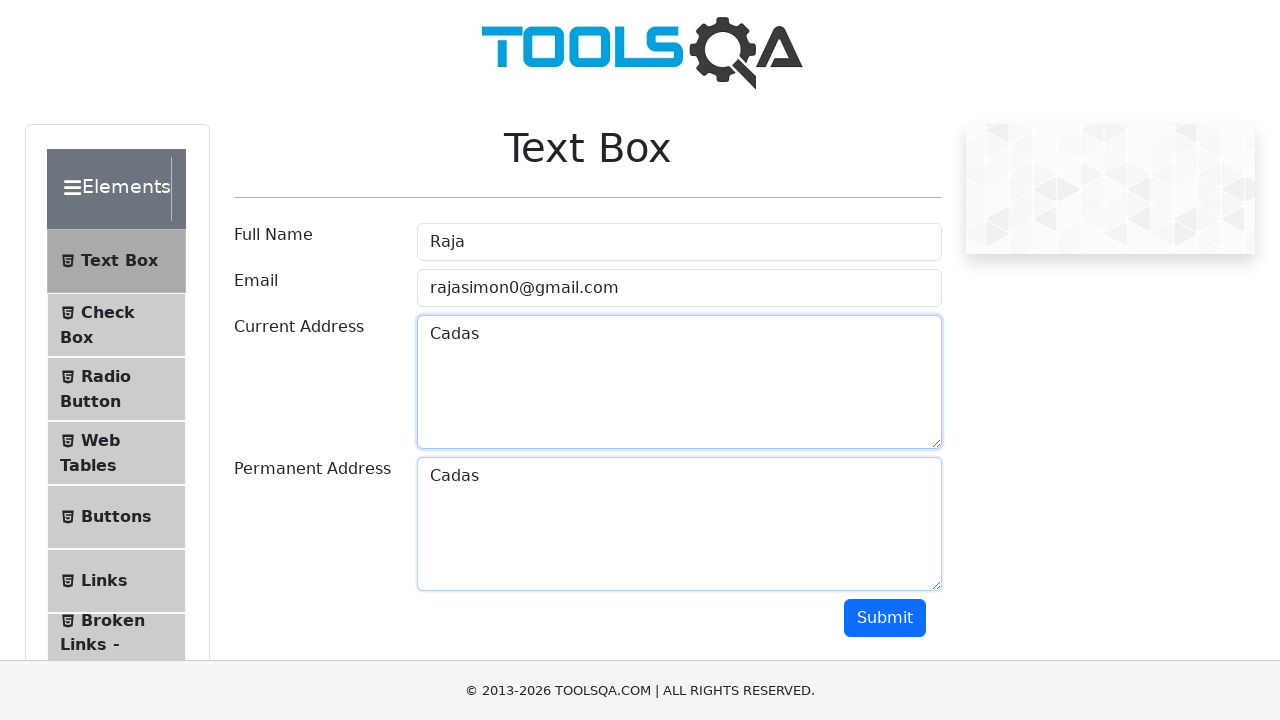

Clicked submit button to submit the form at (885, 618) on xpath=//button[@id="submit"]
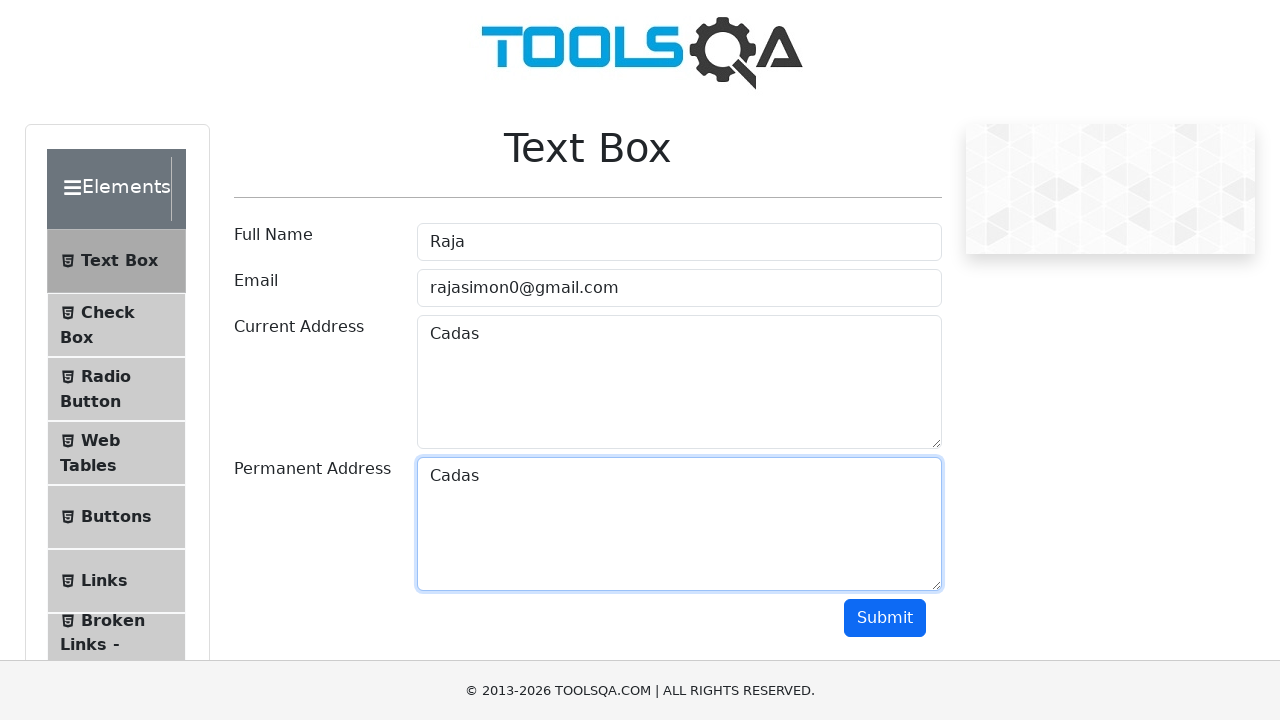

Verified name result field is visible
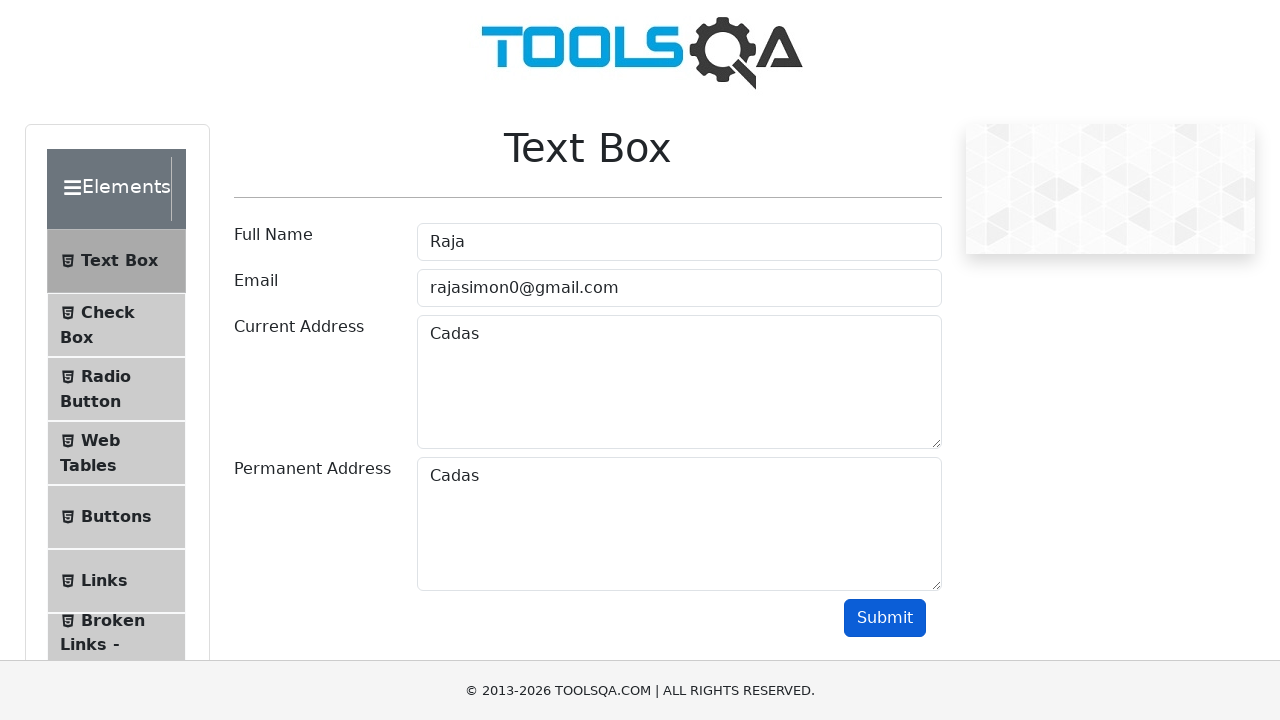

Verified name result displays 'Name:Raja'
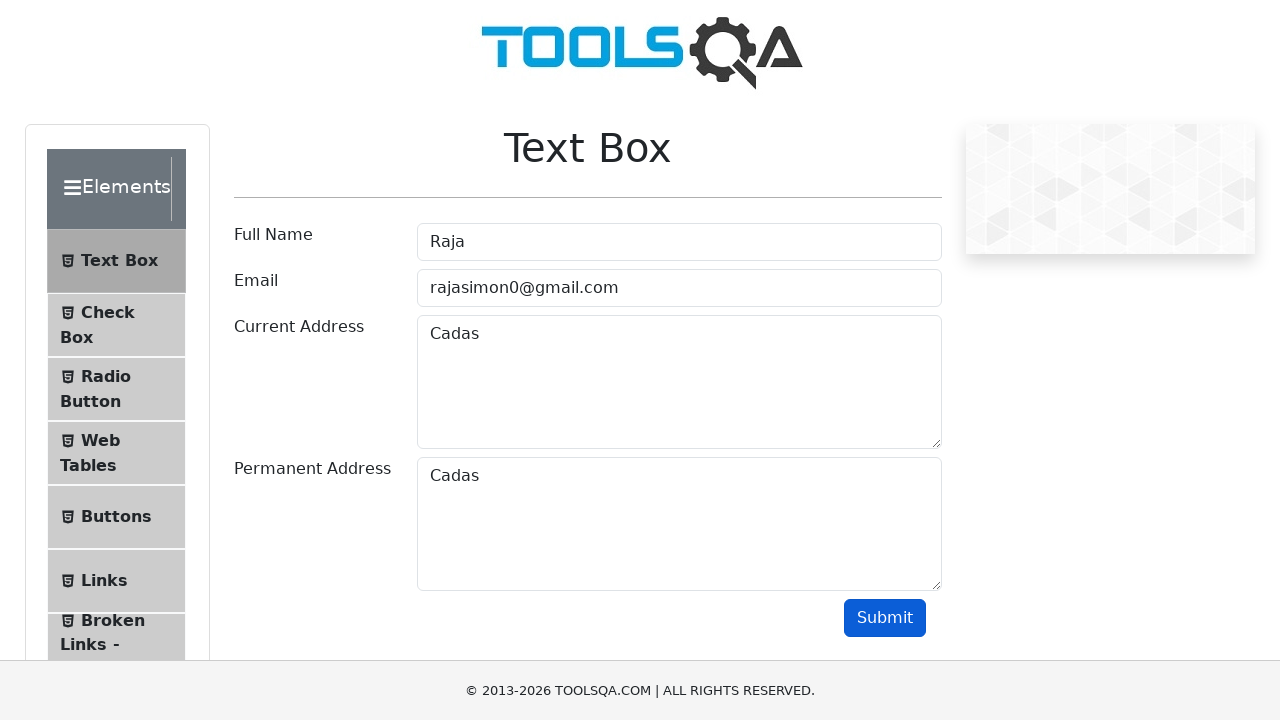

Verified email result field is visible
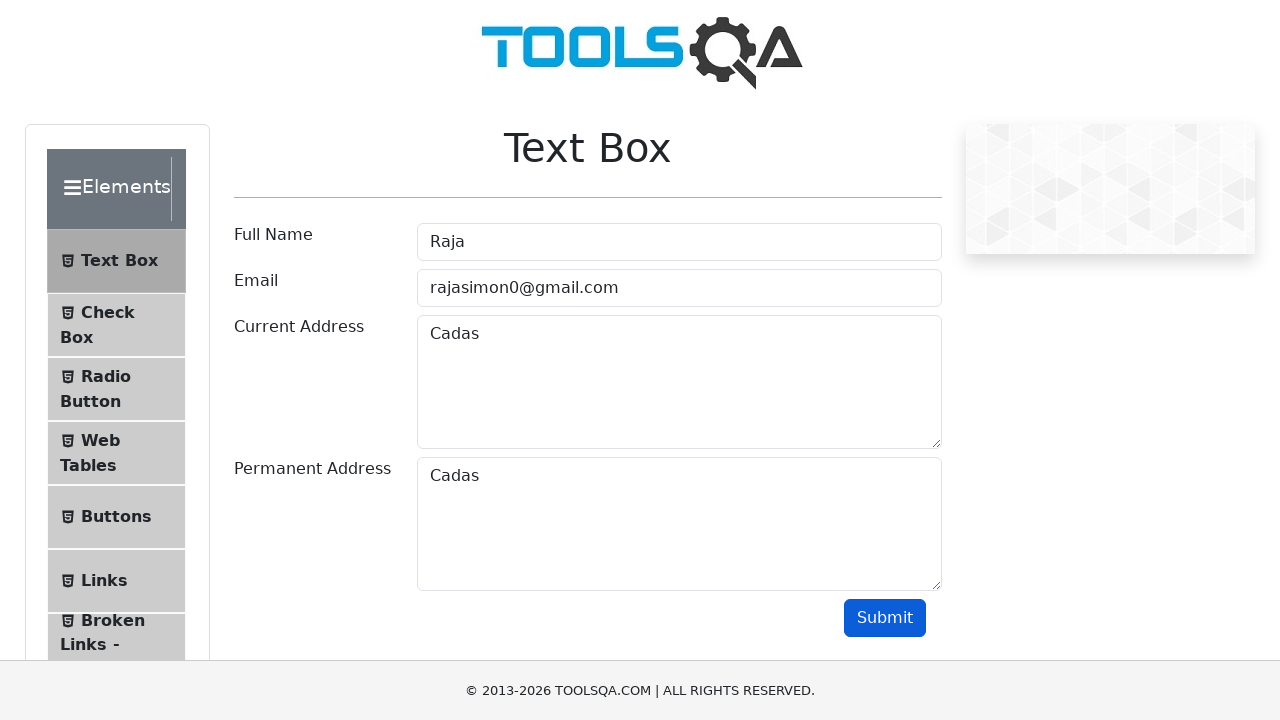

Verified current address result field is visible
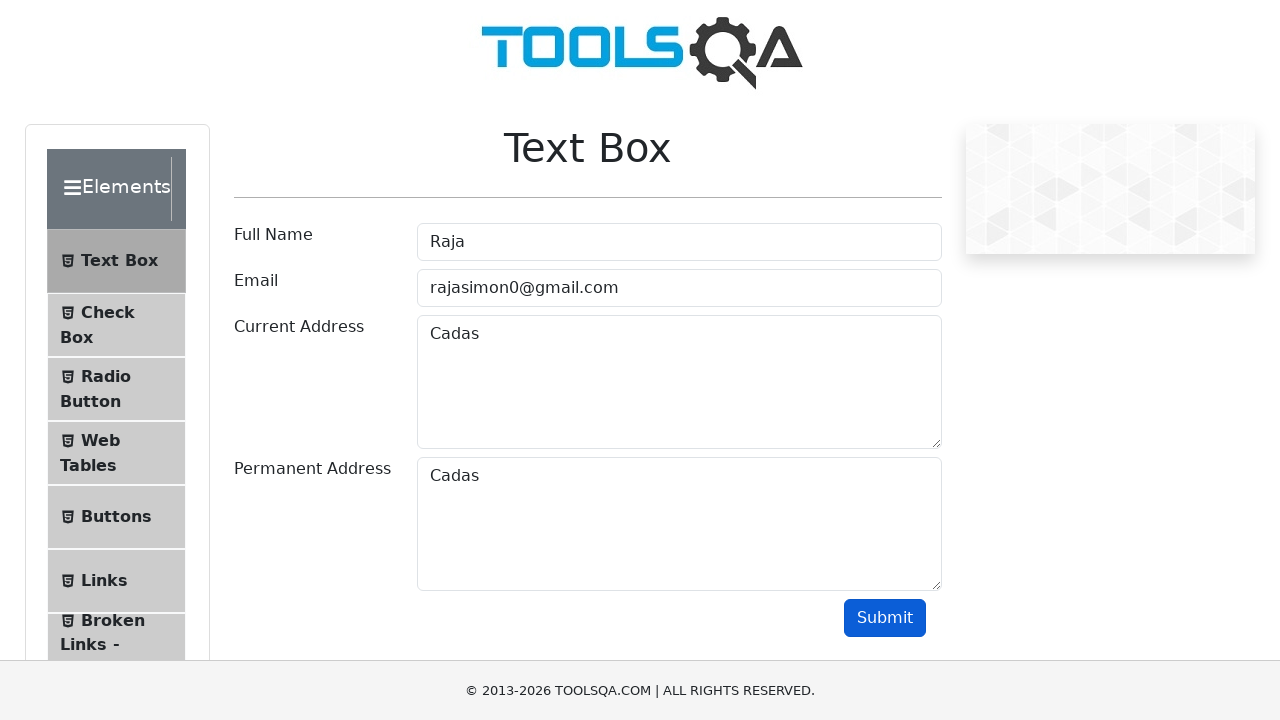

Verified permanent address result field is visible
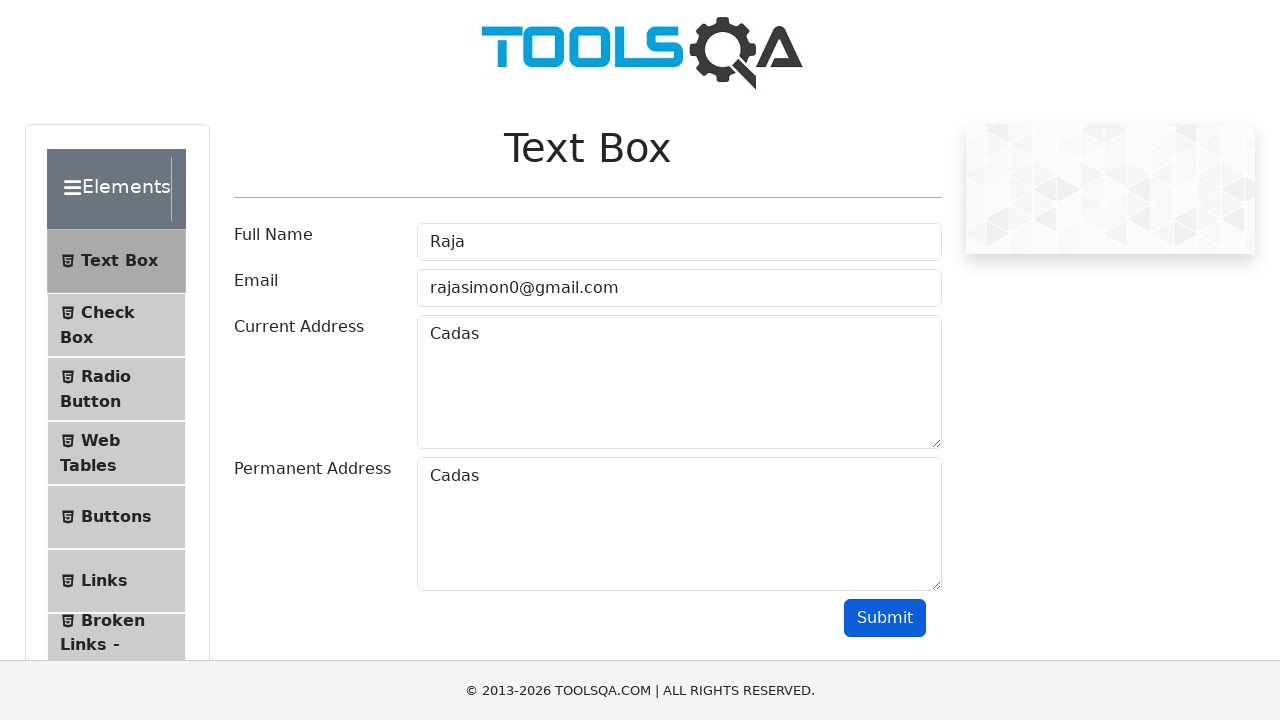

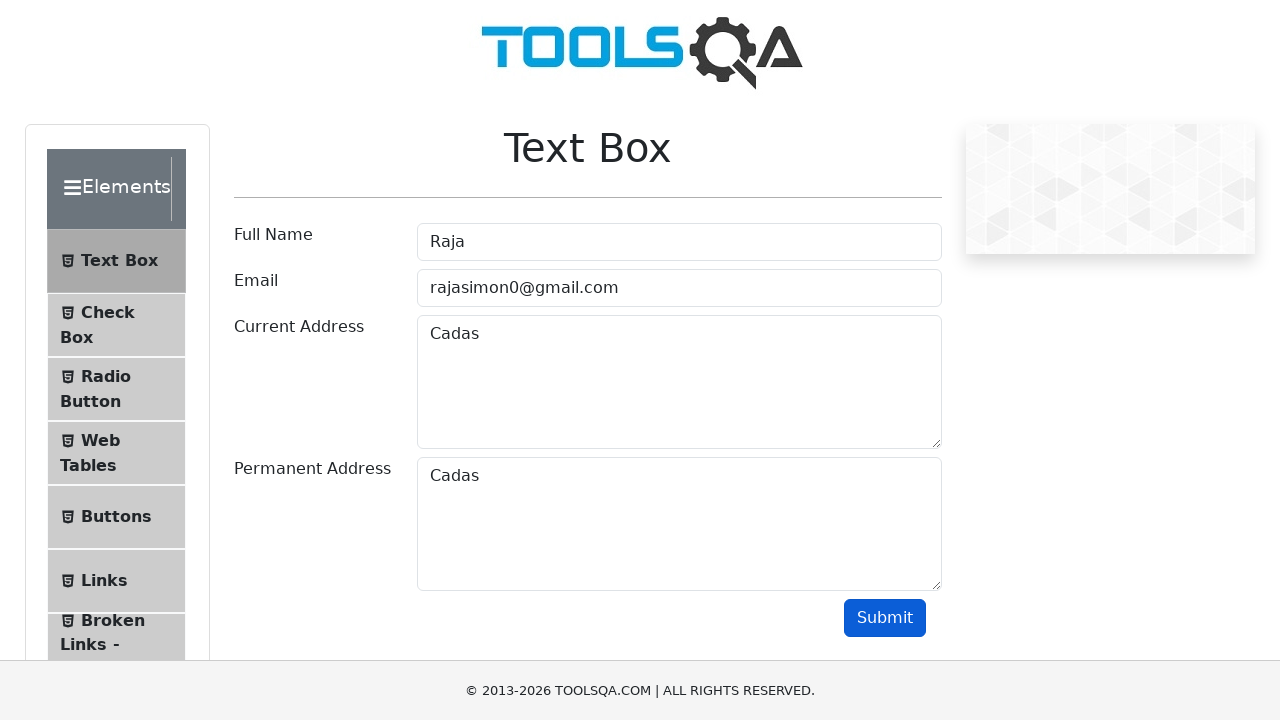